Tests multiple window handling by navigating to the Multiple Windows section, clicking to open a new window, and verifying content in both windows

Starting URL: https://the-internet.herokuapp.com/

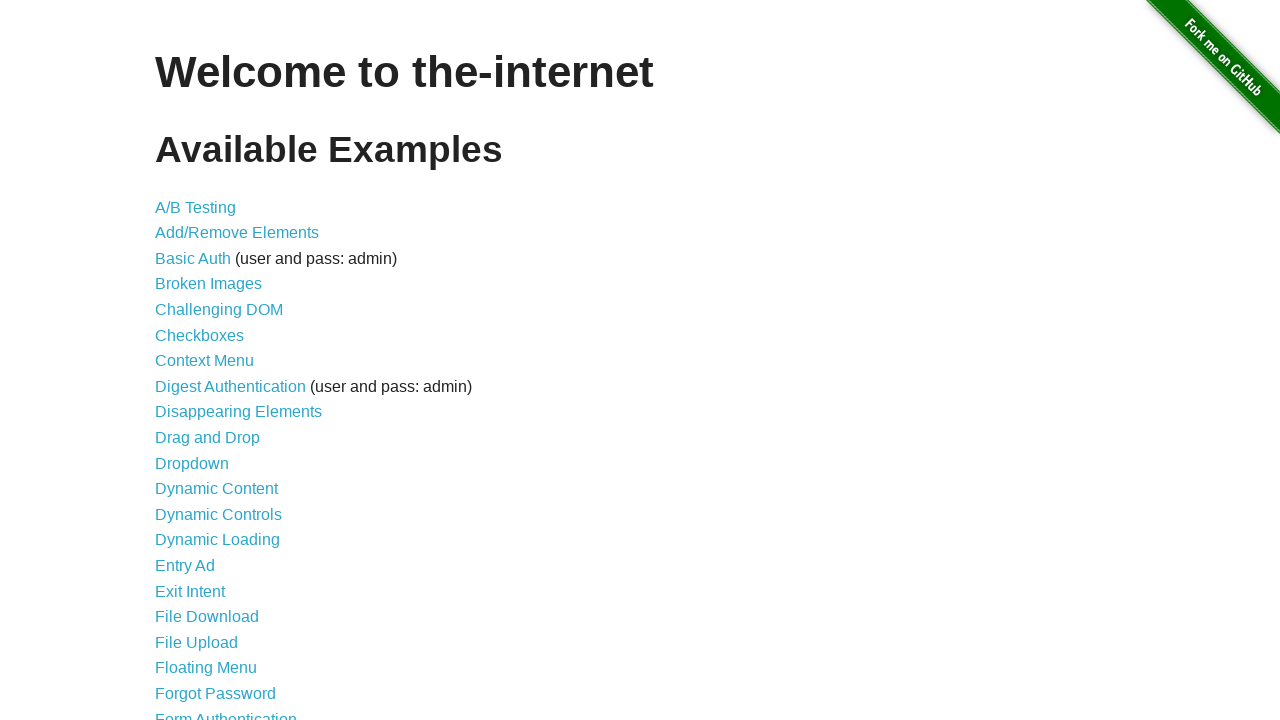

Clicked on Multiple Windows link at (218, 369) on xpath=//a[text()='Multiple Windows']
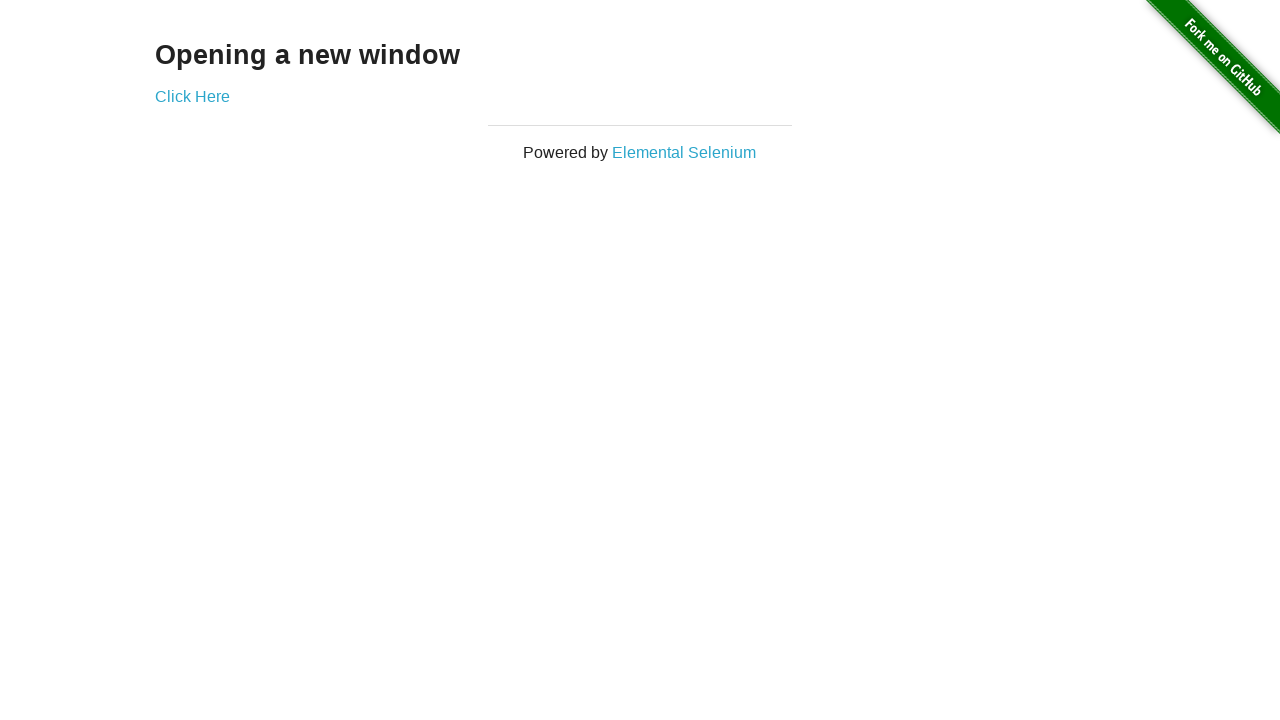

Verified heading 'Opening a new window' is displayed
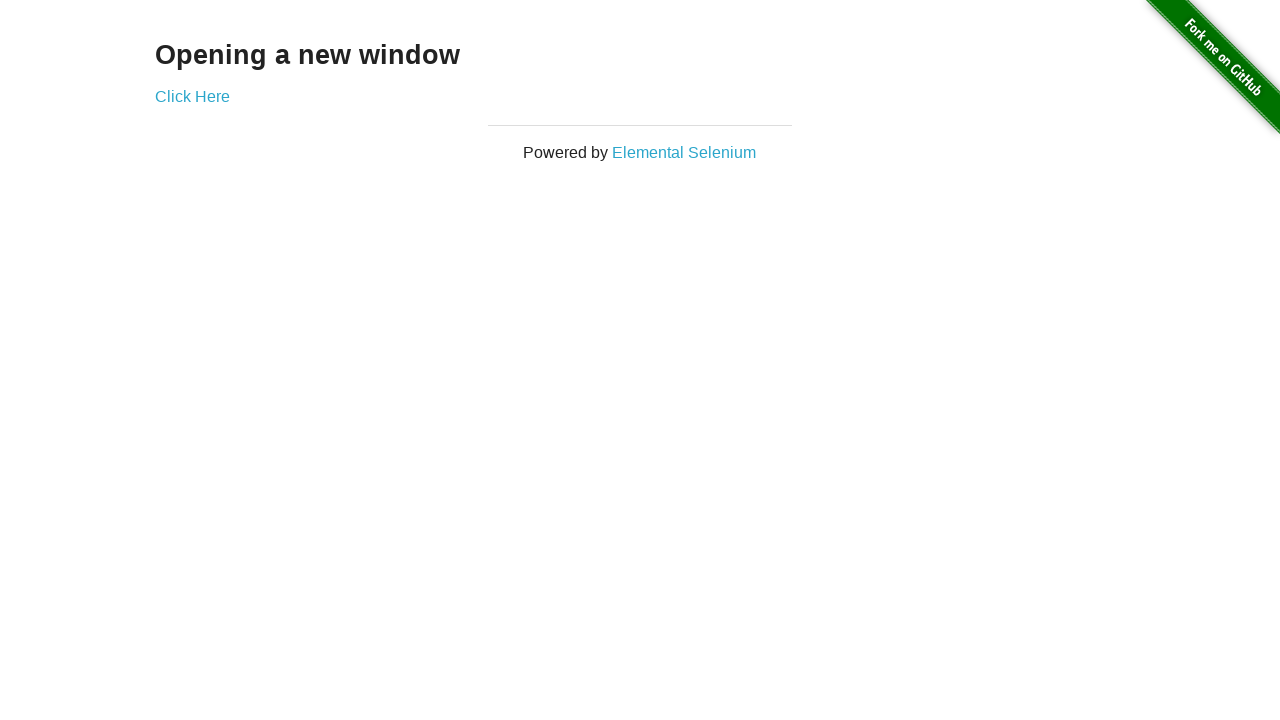

Clicked 'Click Here' link to open new window at (192, 96) on xpath=//a[text()='Click Here']
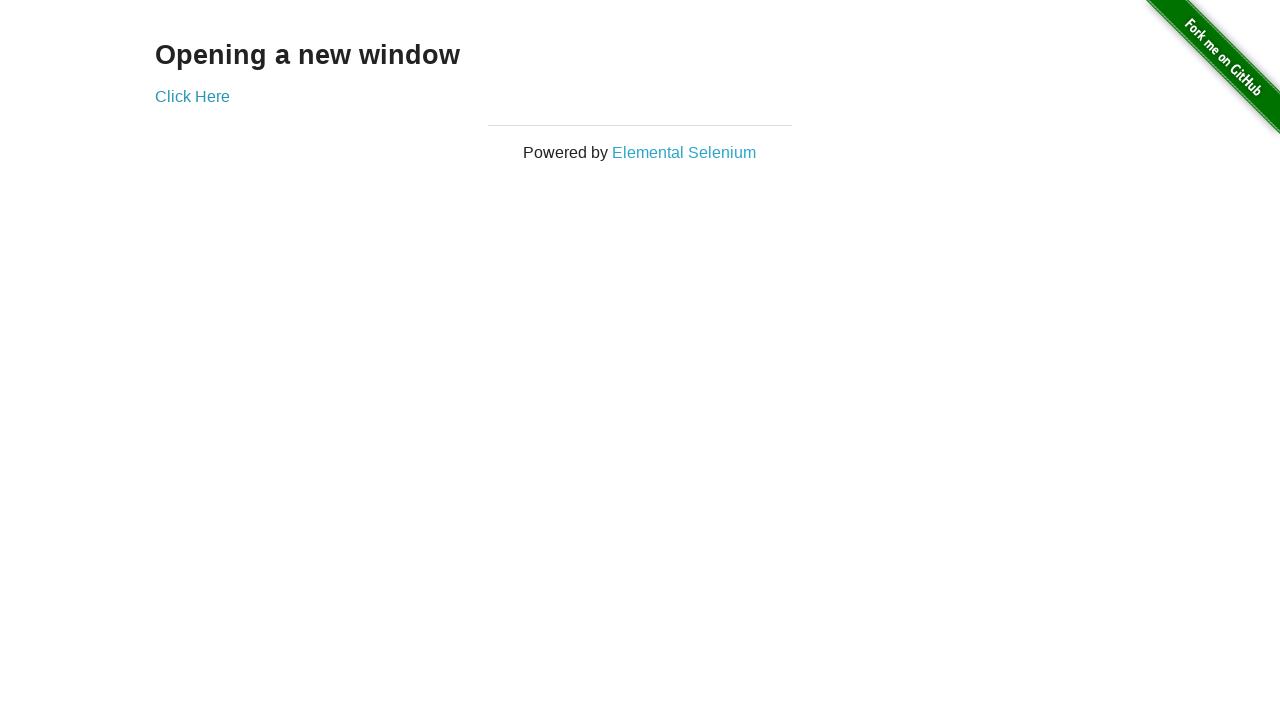

New window/page object obtained
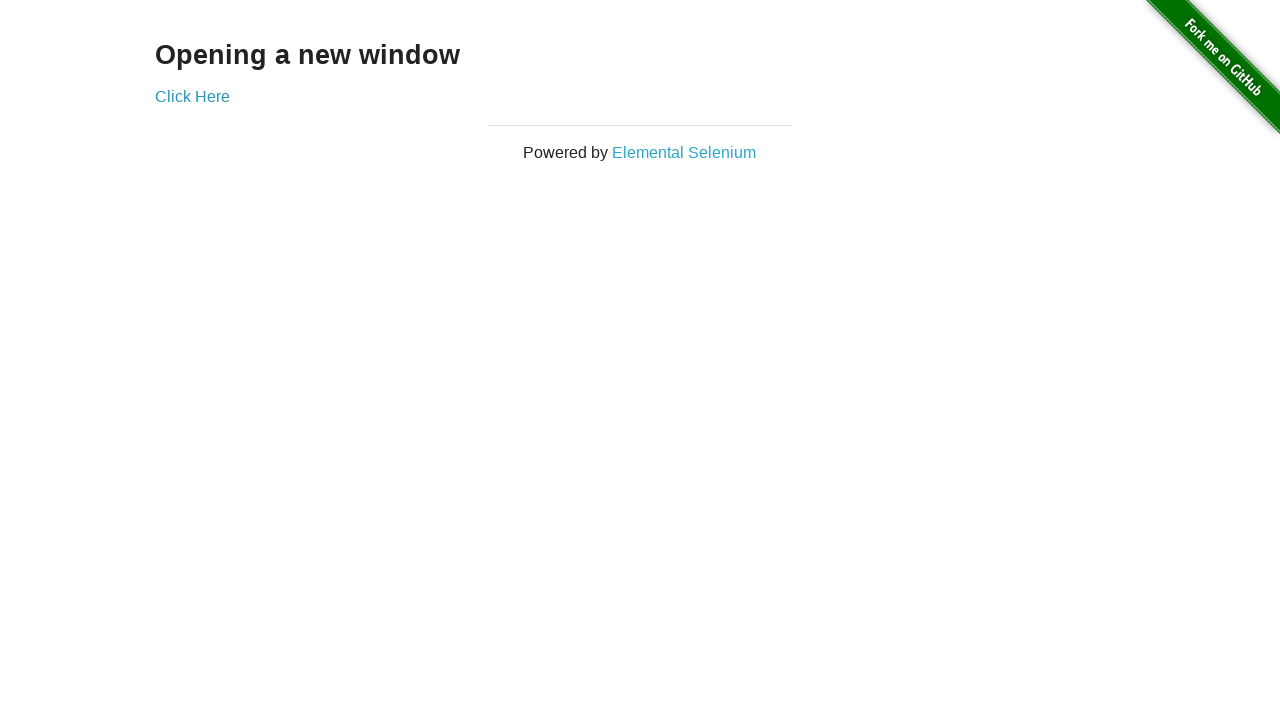

New window loaded successfully
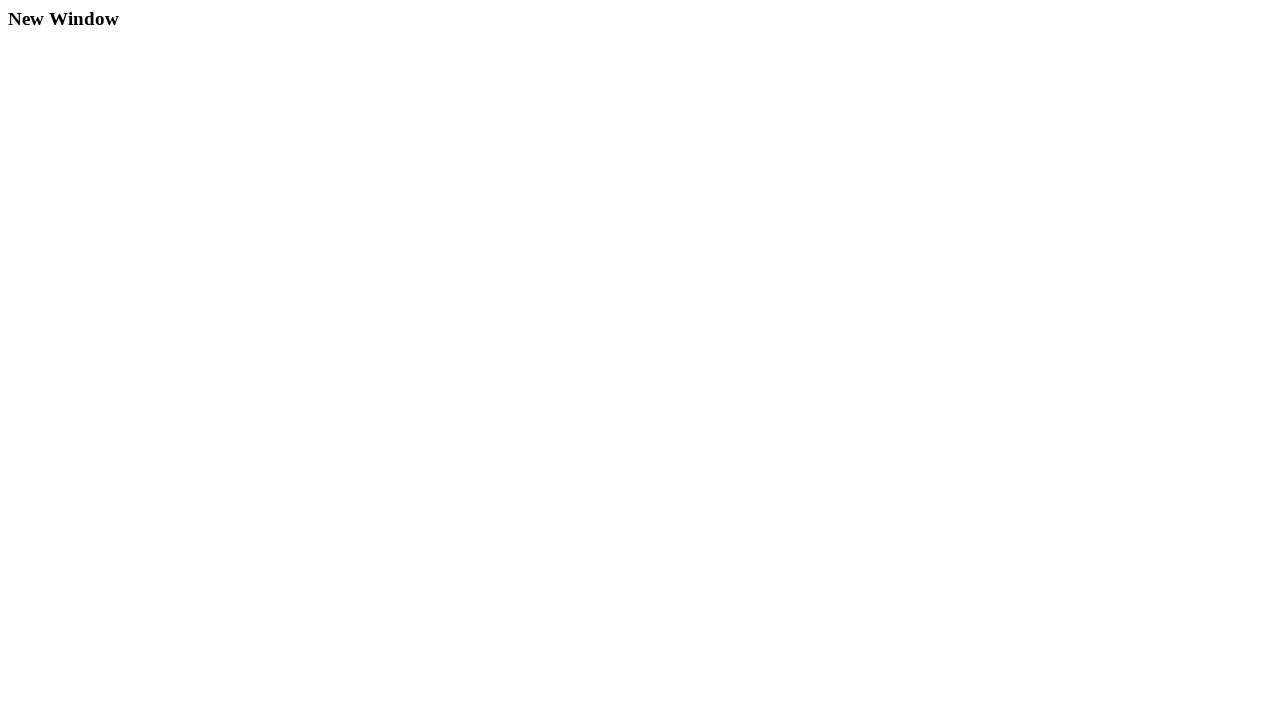

Verified content in new window with div.example selector
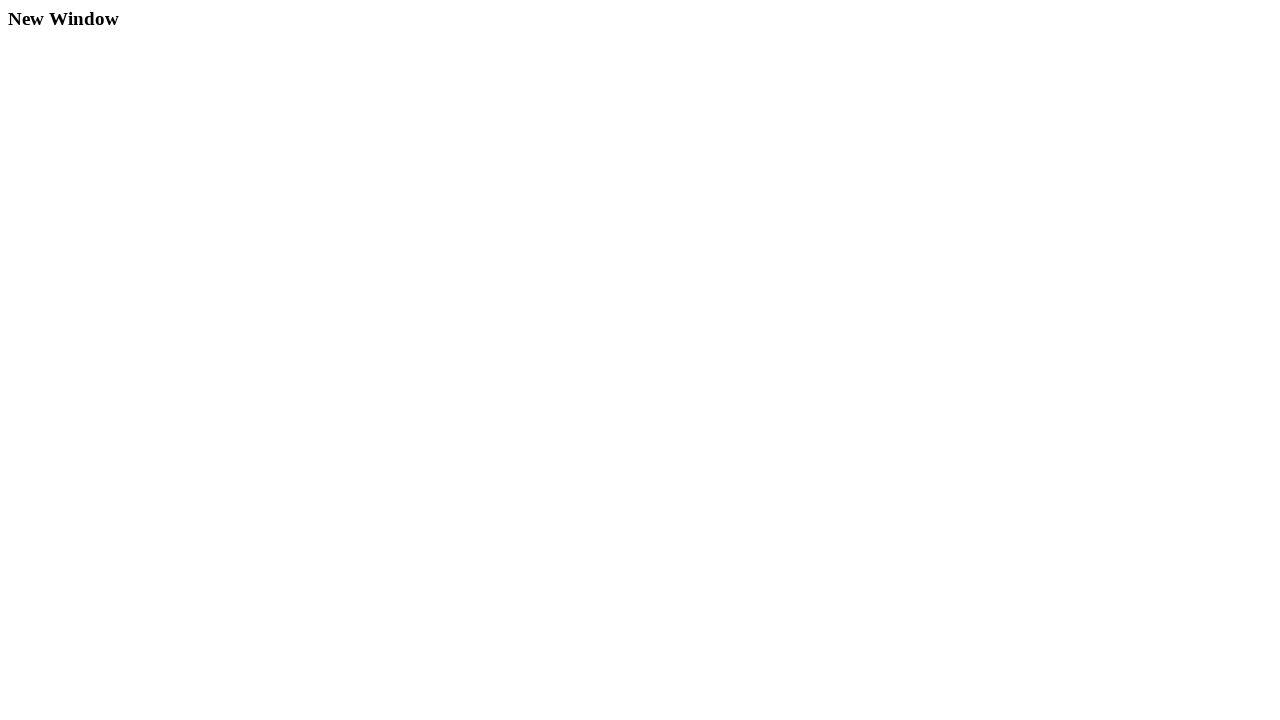

Closed the new window
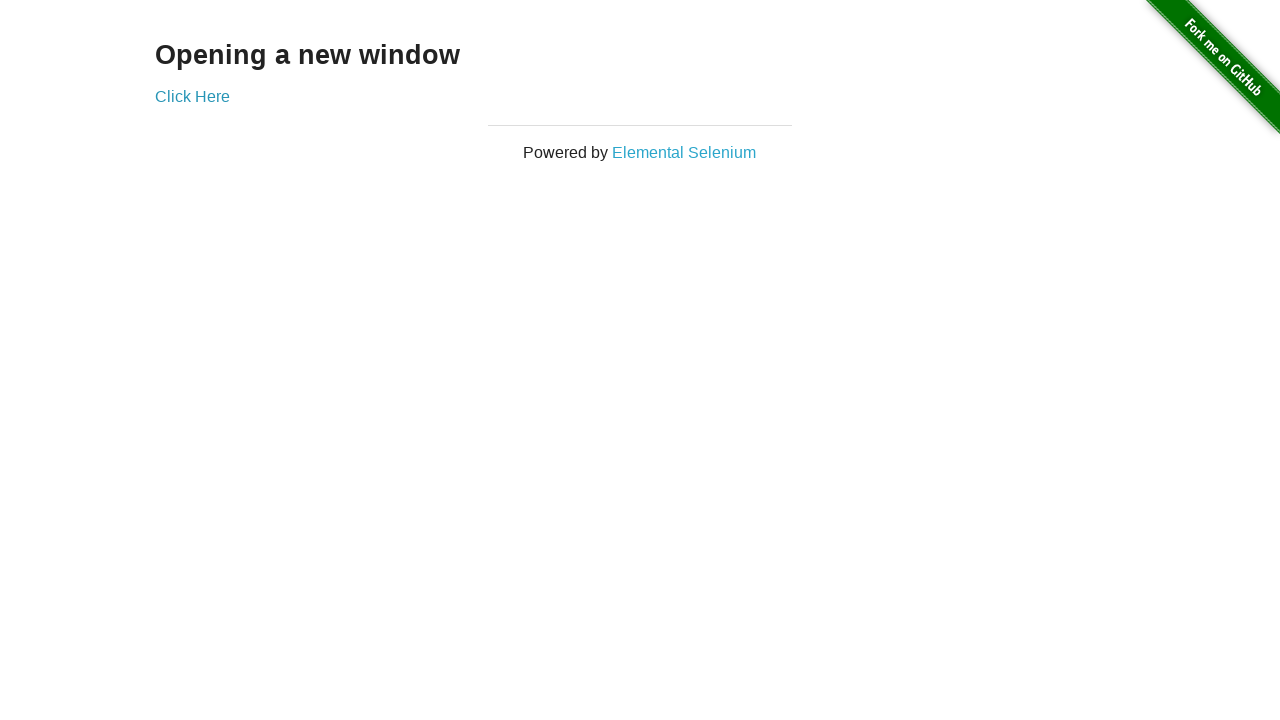

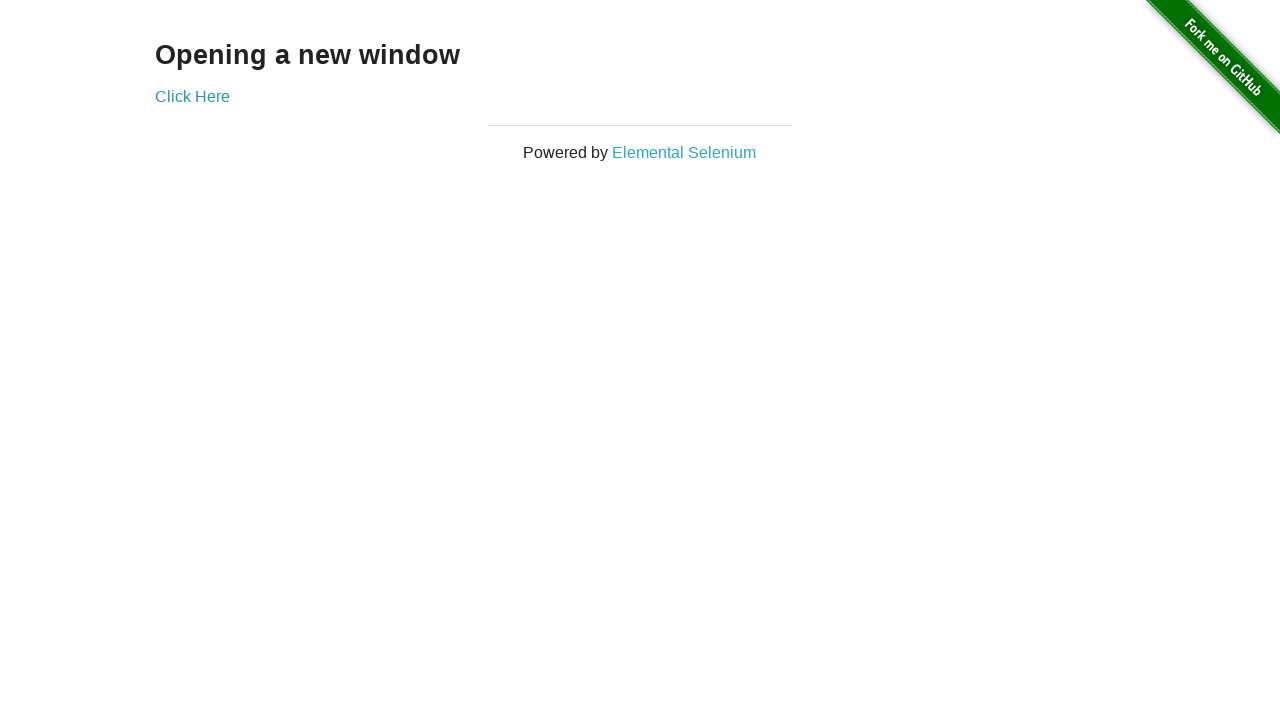